Navigates to a book product page, clicks on the reviews tab, and submits a 5-star review with a comment, author name, and email

Starting URL: http://practice.automationtesting.in

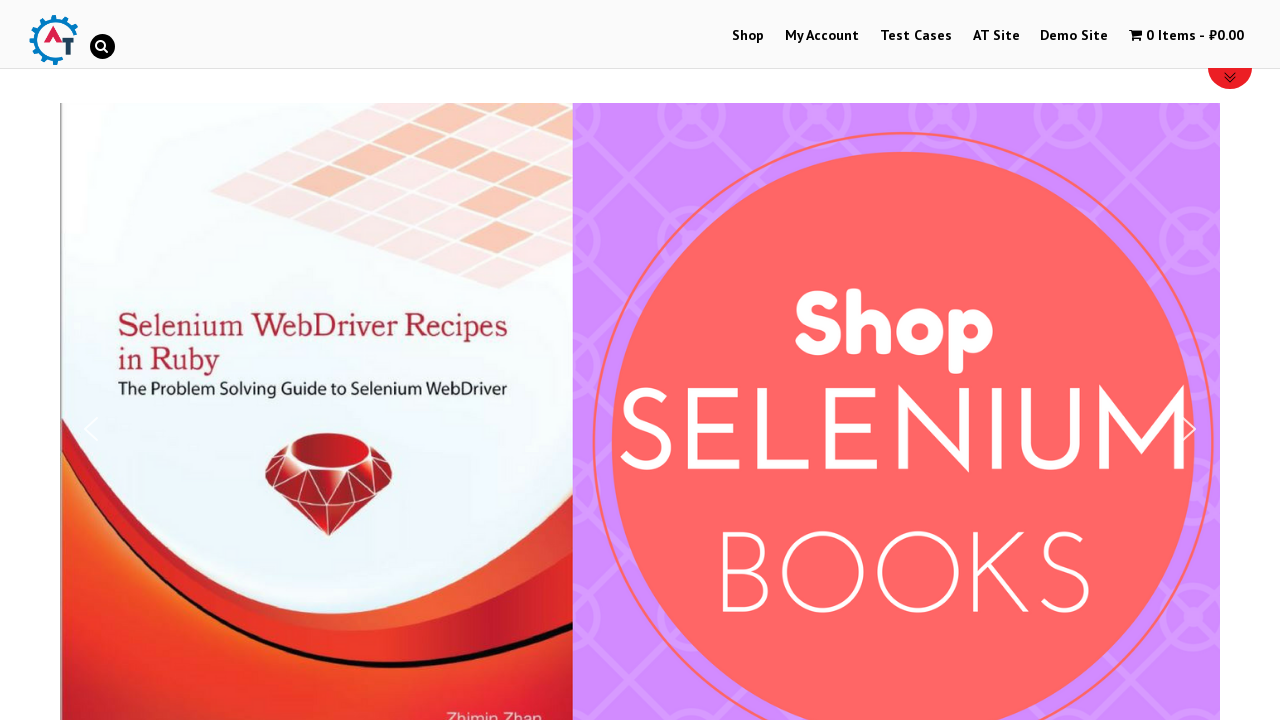

Scrolled down 600 pixels to view products
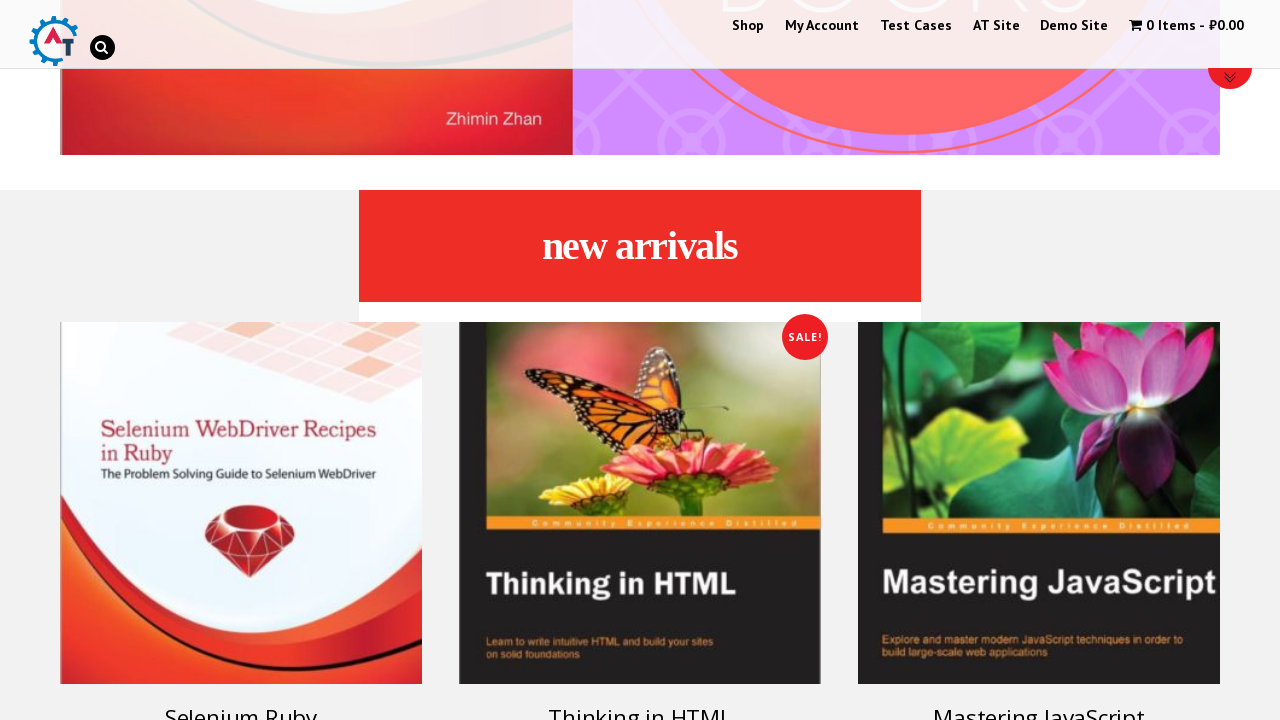

Clicked on Selenium Ruby book link at (241, 702) on text=/Selenium Ruby/
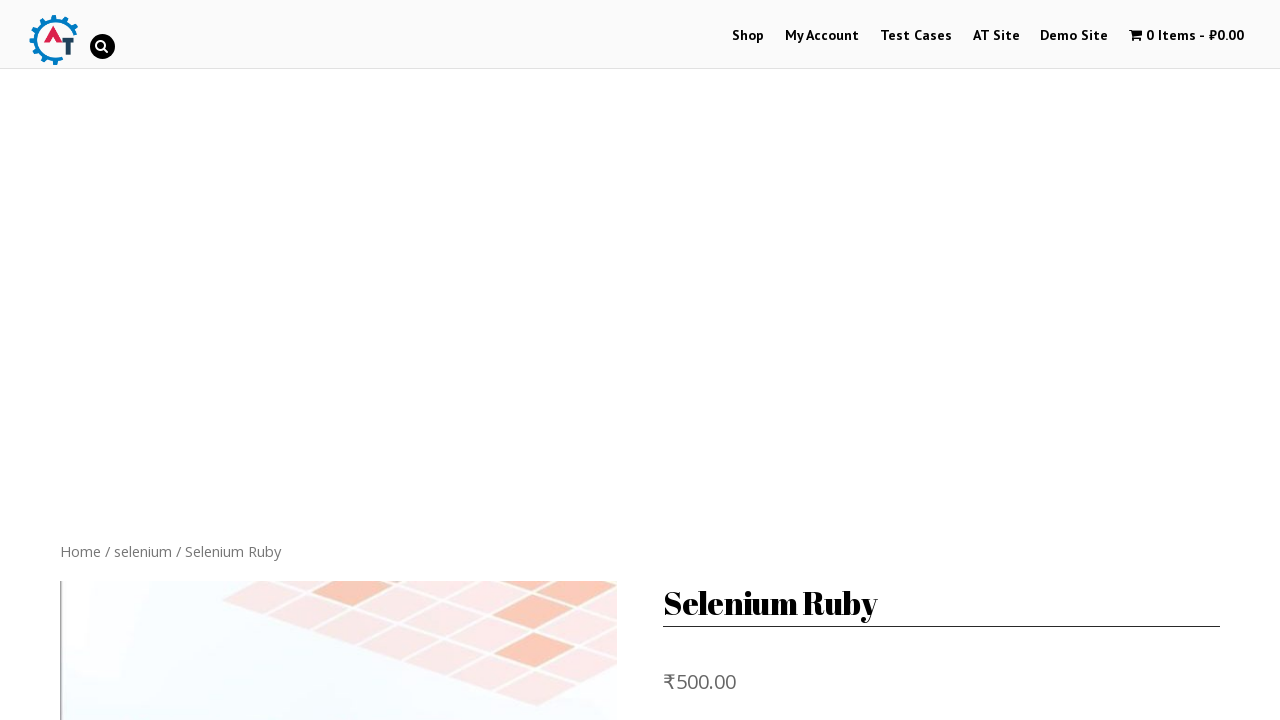

Clicked on Reviews tab at (309, 360) on .reviews_tab a
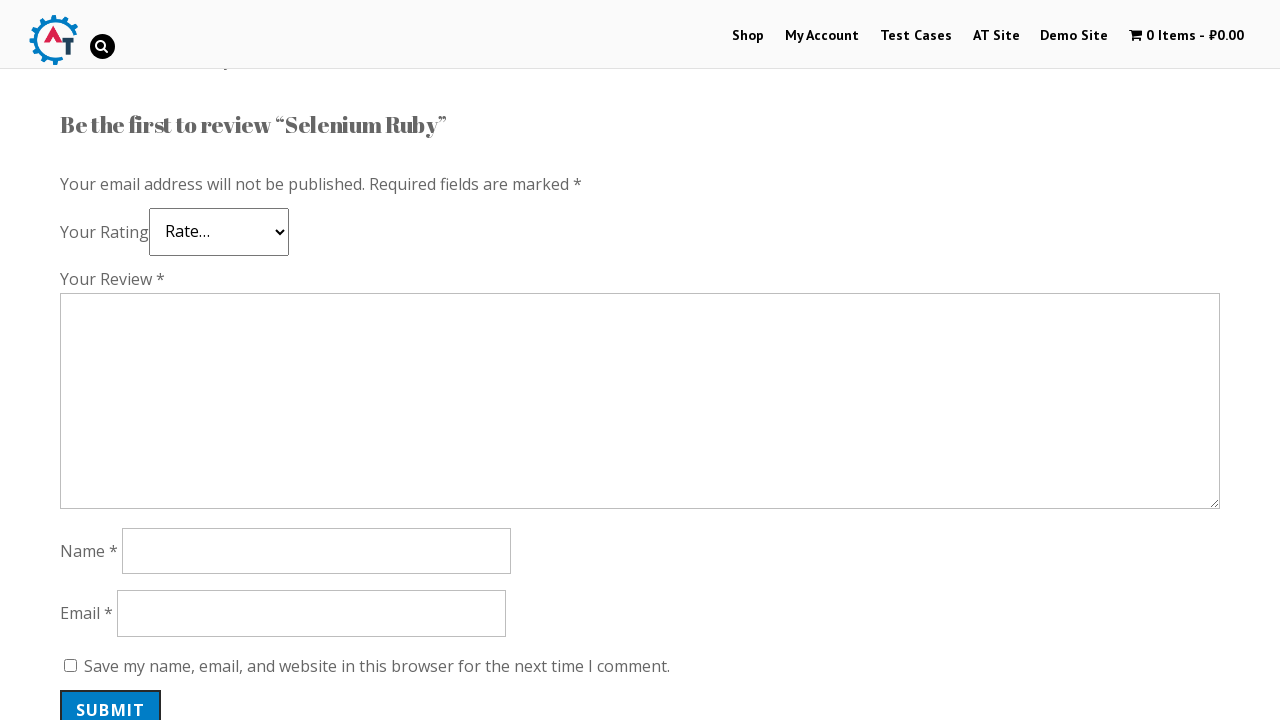

Selected 5-star rating at (132, 244) on .star-5
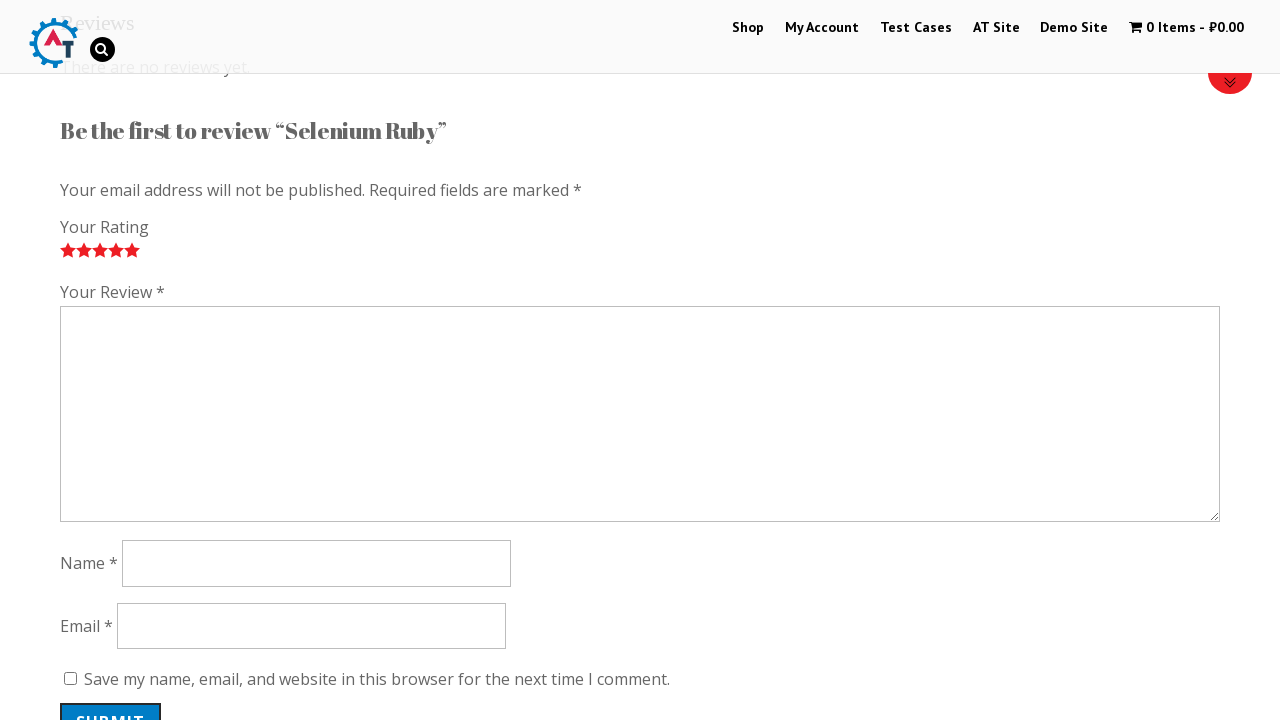

Filled review comment with 'Nice book!' on #comment
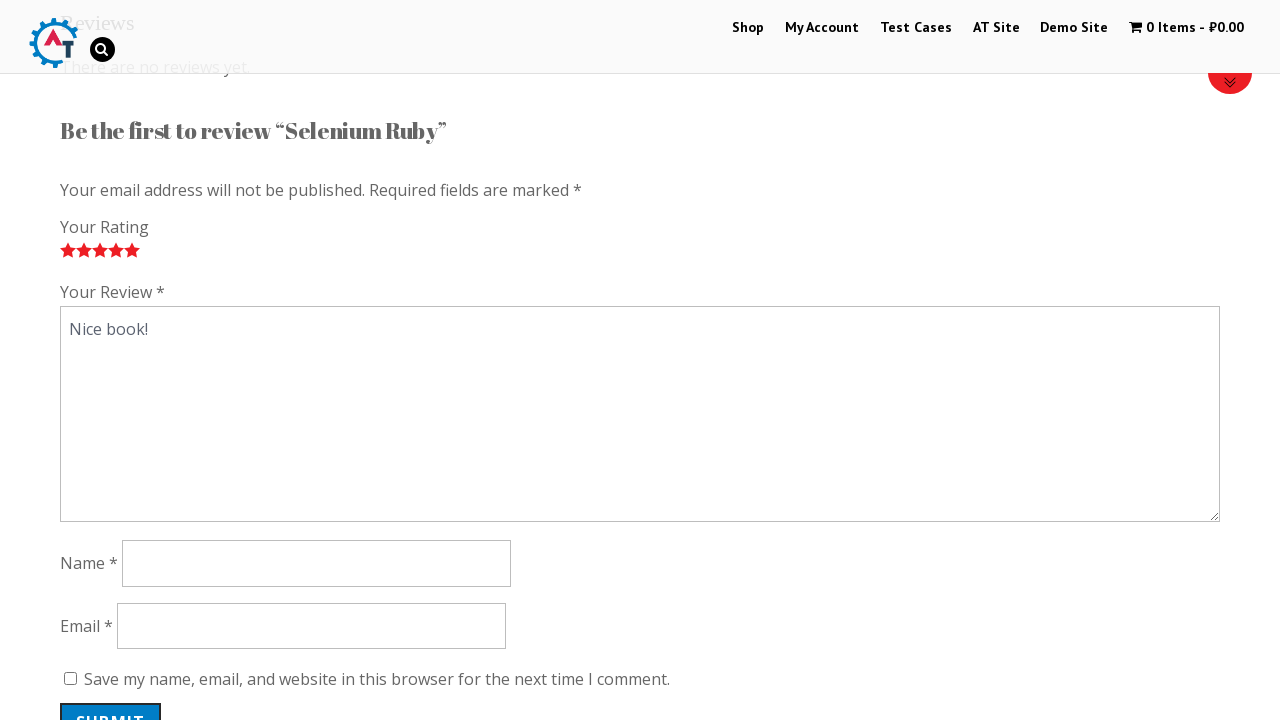

Filled author name with 'Ivan' on #author
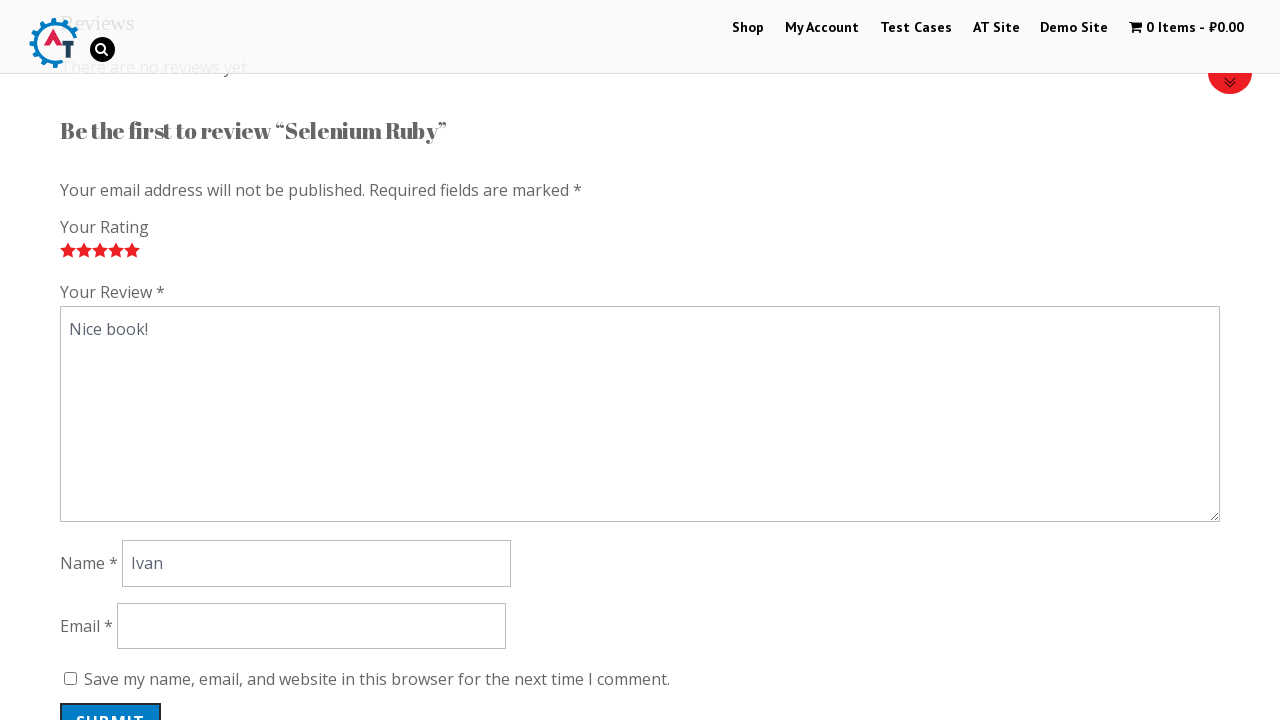

Filled email with 'ivan@ivanov.ru' on #email
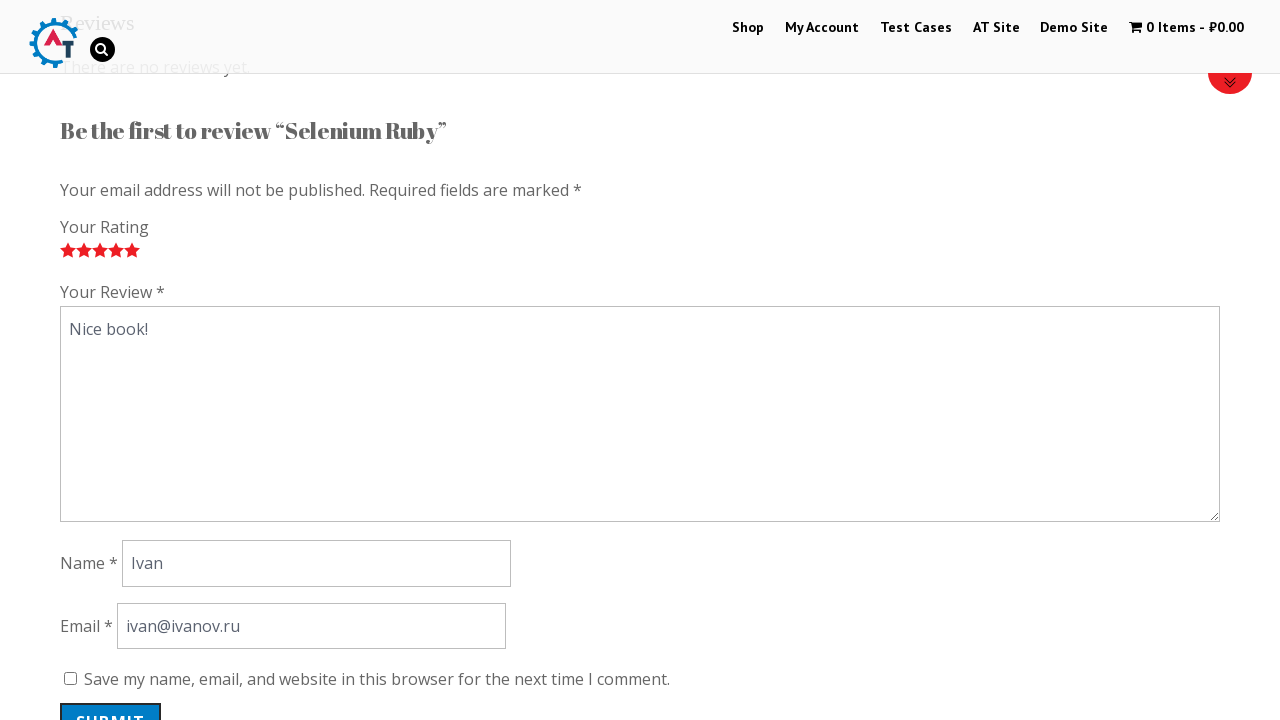

Submitted the 5-star review at (111, 700) on #submit
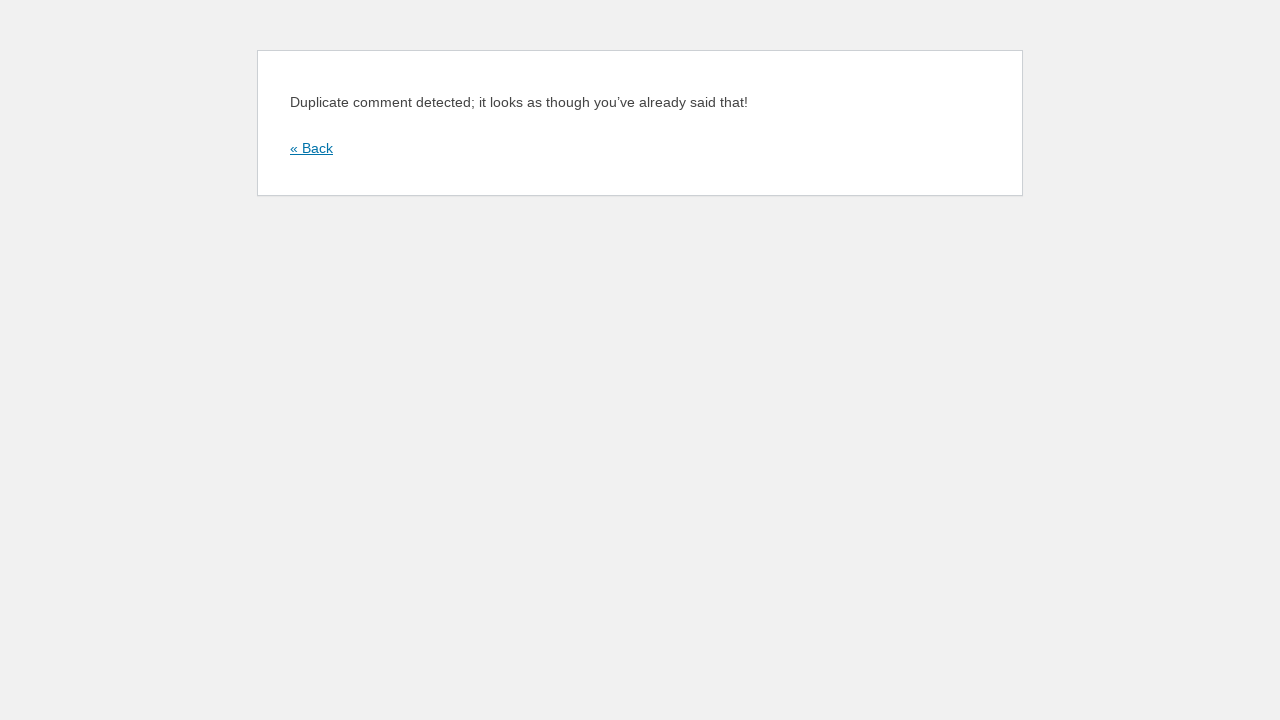

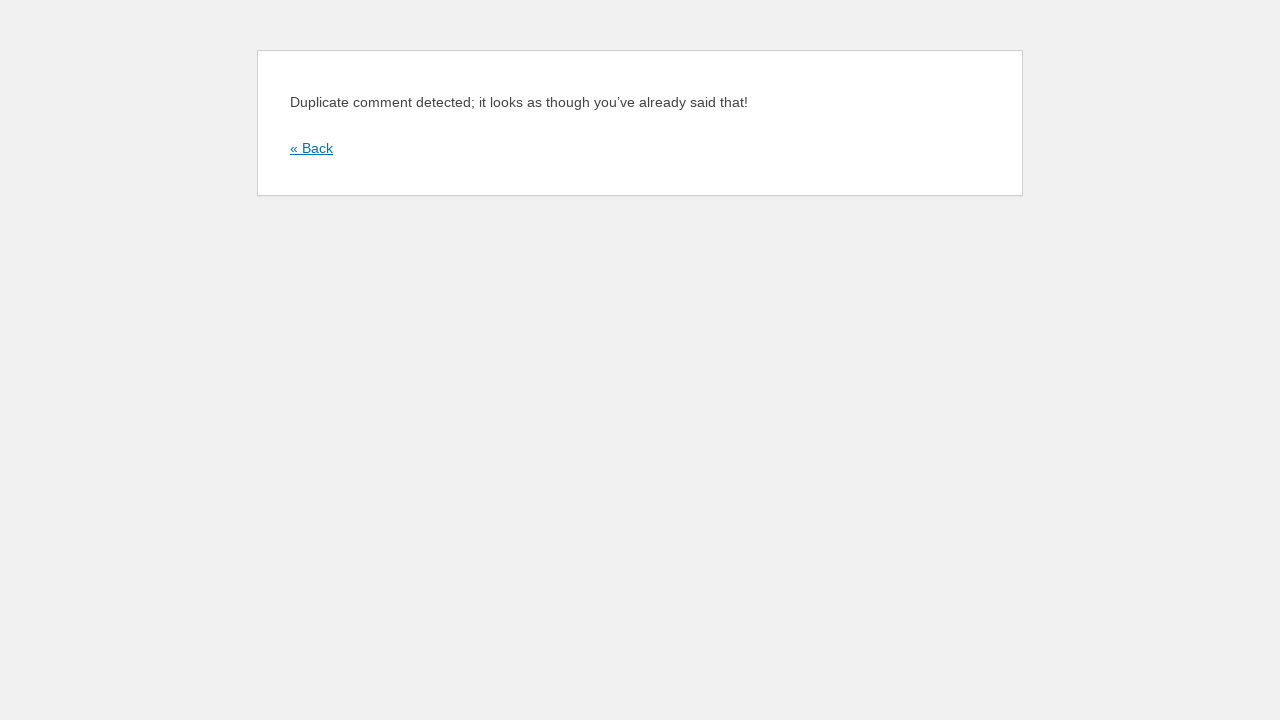